Tests the DemoQA text box form by filling in full name, email, current address, and permanent address fields, then submitting the form.

Starting URL: https://demoqa.com/text-box

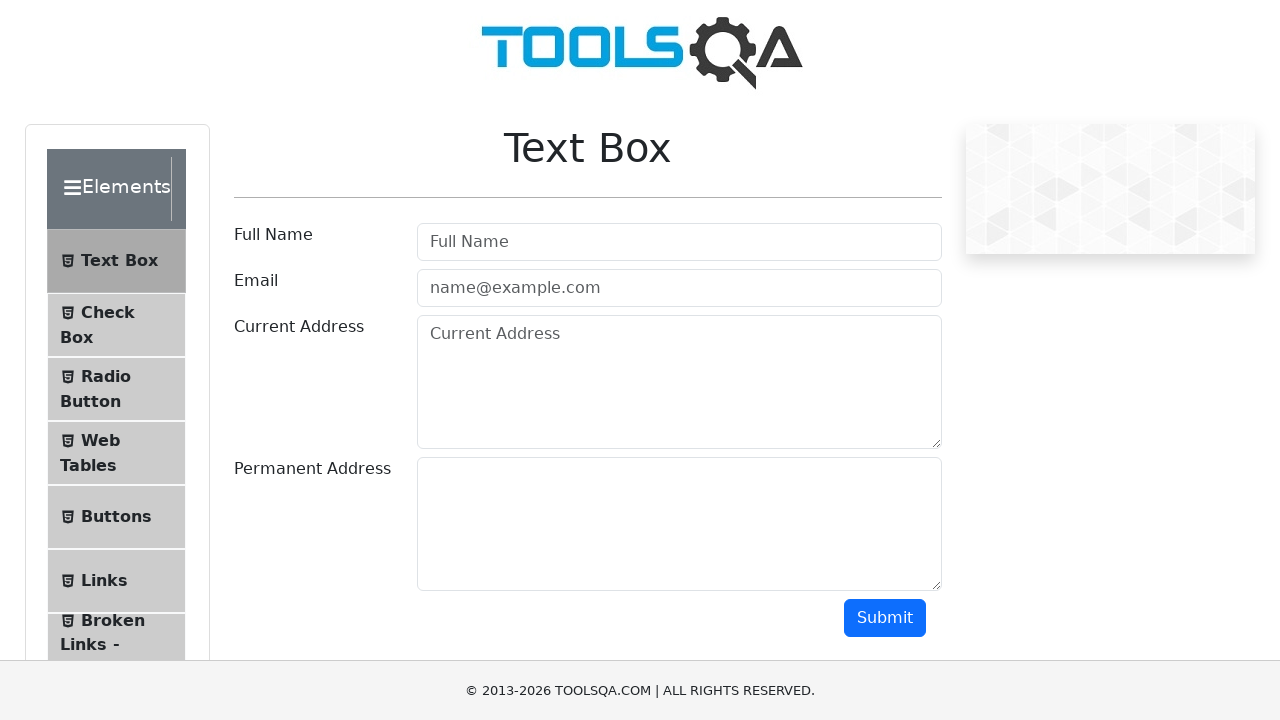

Filled full name field with 'Mohamed Idhris' on #userName
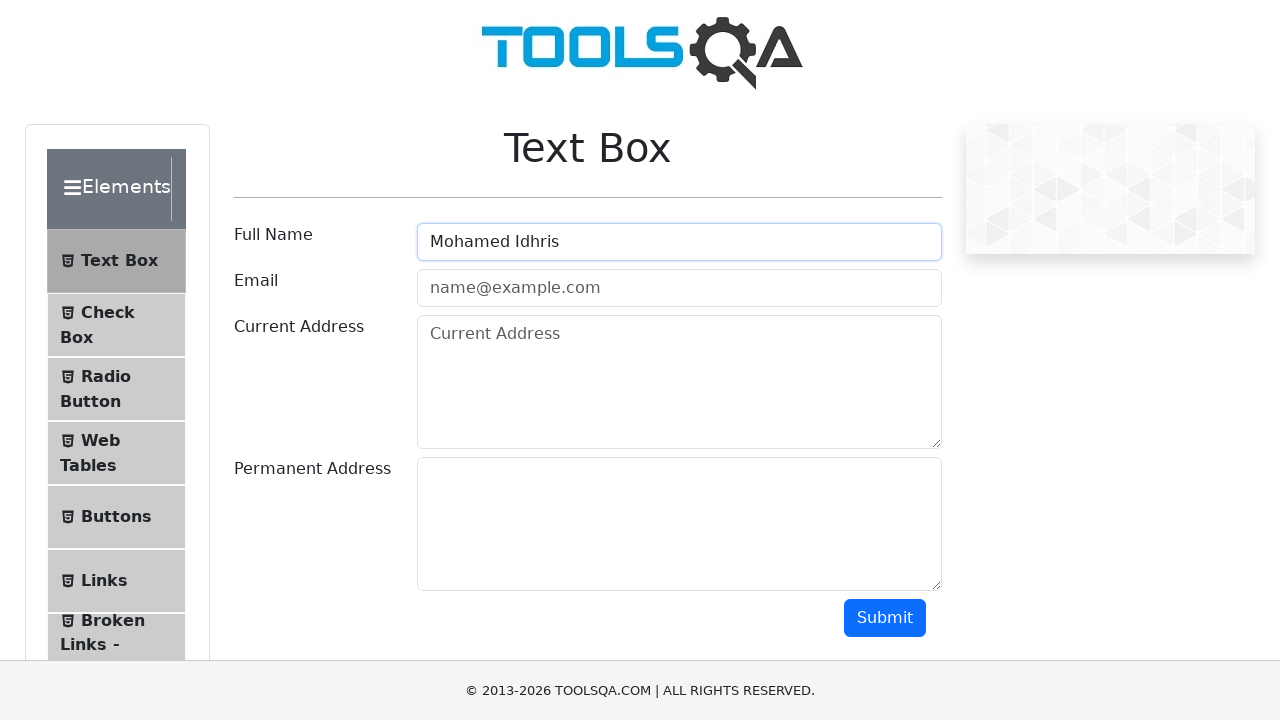

Filled email field with 'Test@gmail.com' on #userEmail
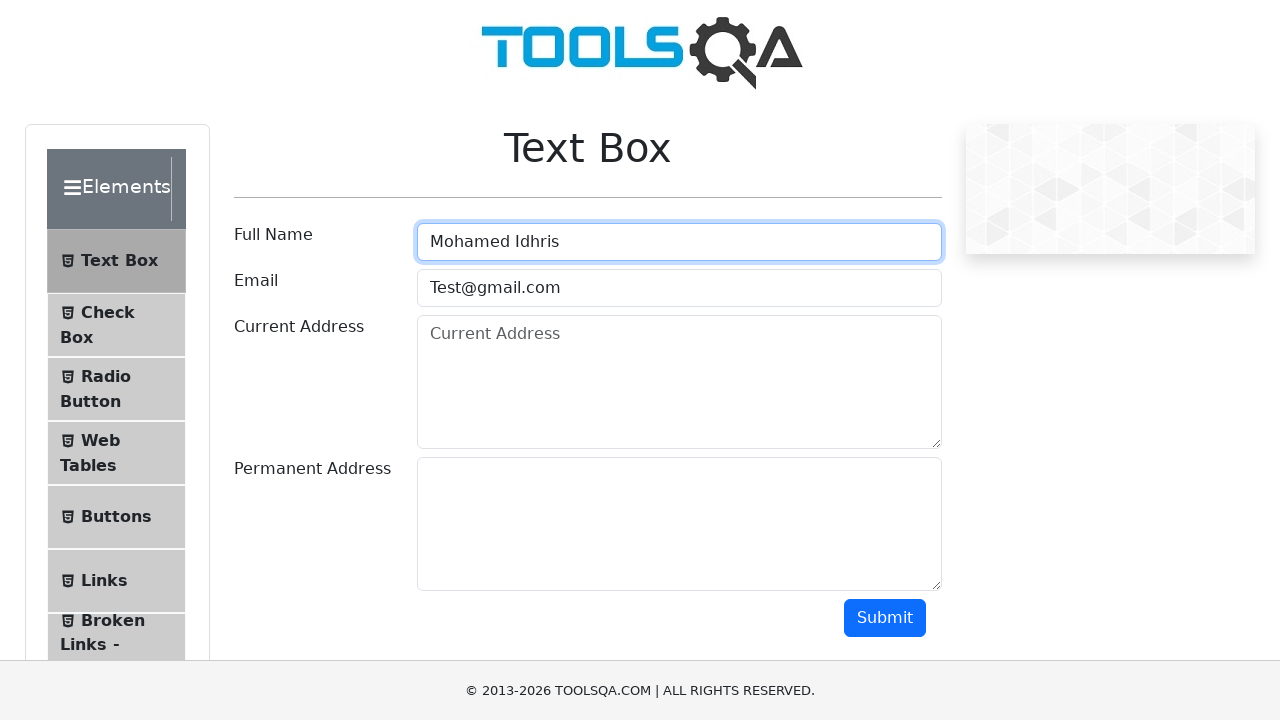

Filled current address field with 'muthuvel layout' on #currentAddress
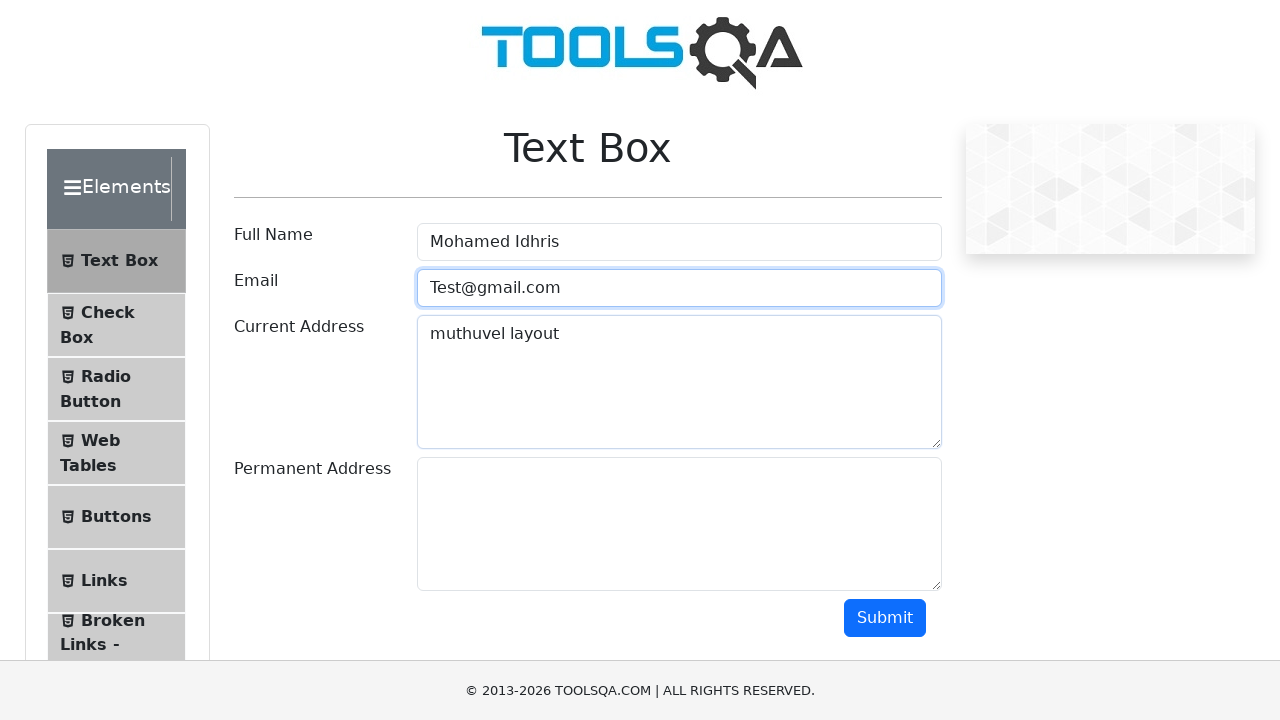

Filled permanent address field with 'Kandasamy layout' on #permanentAddress
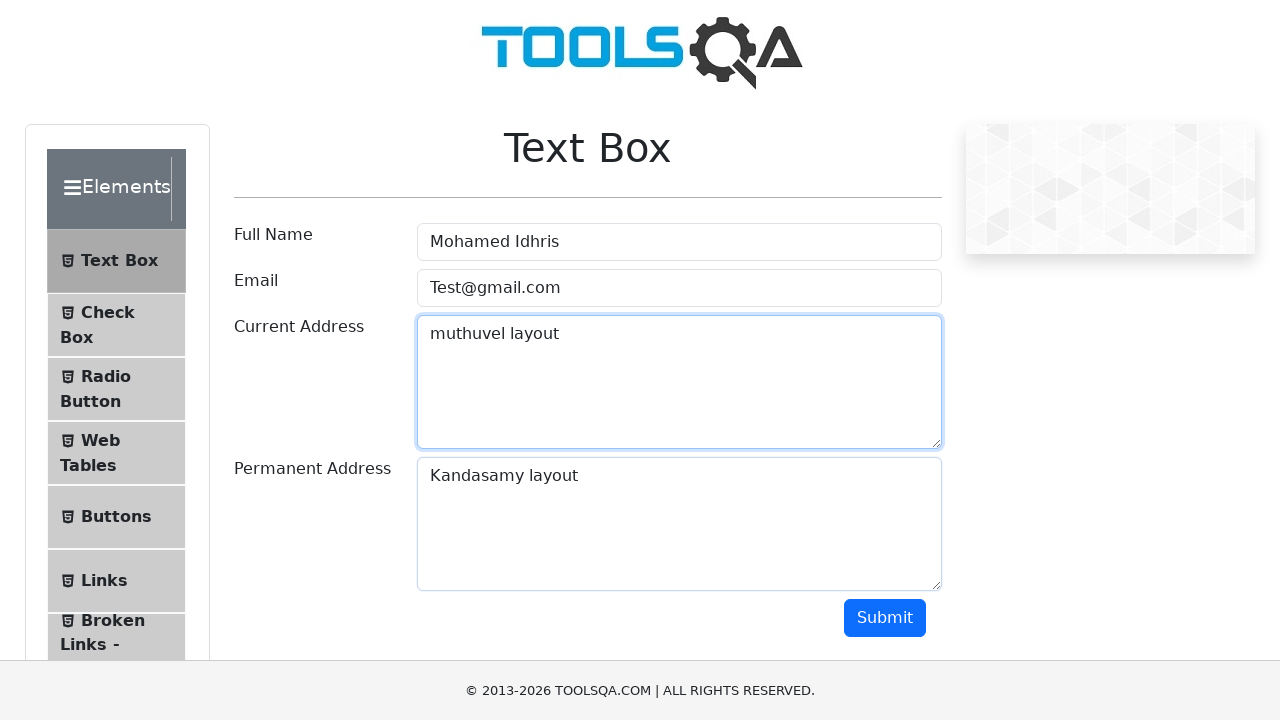

Clicked submit button to submit the form at (885, 618) on #submit
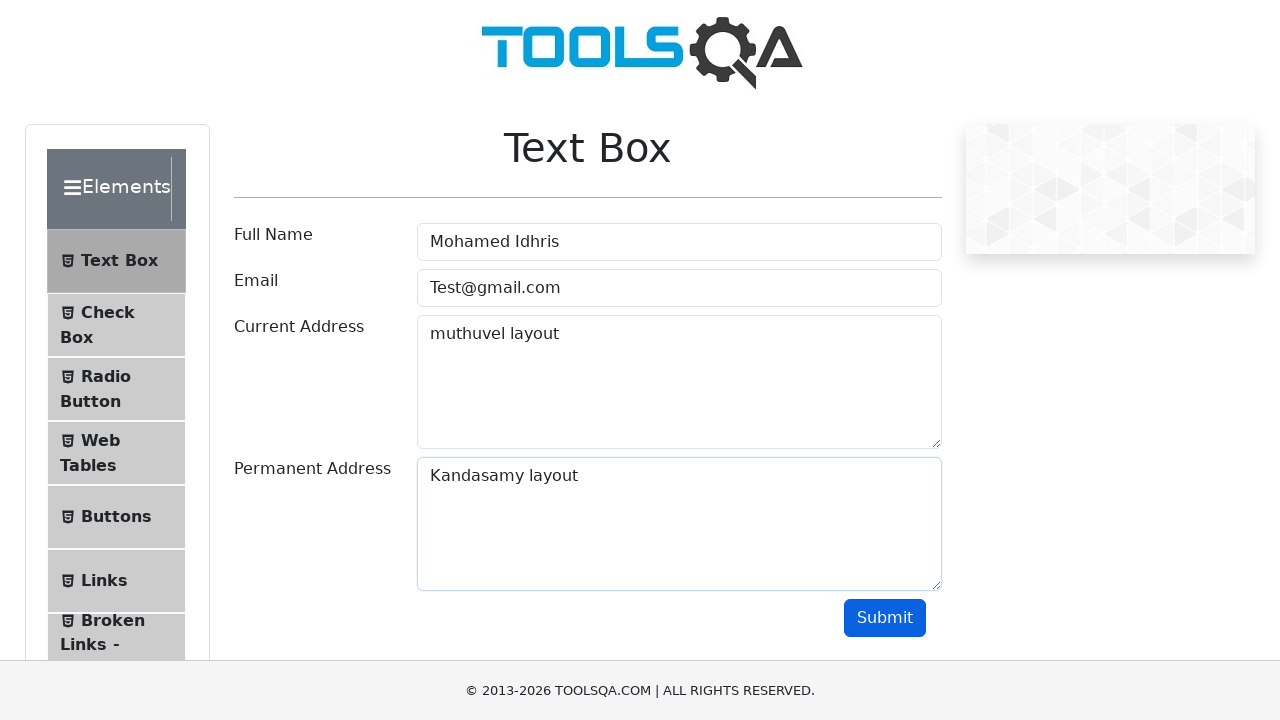

Form output appeared after submission
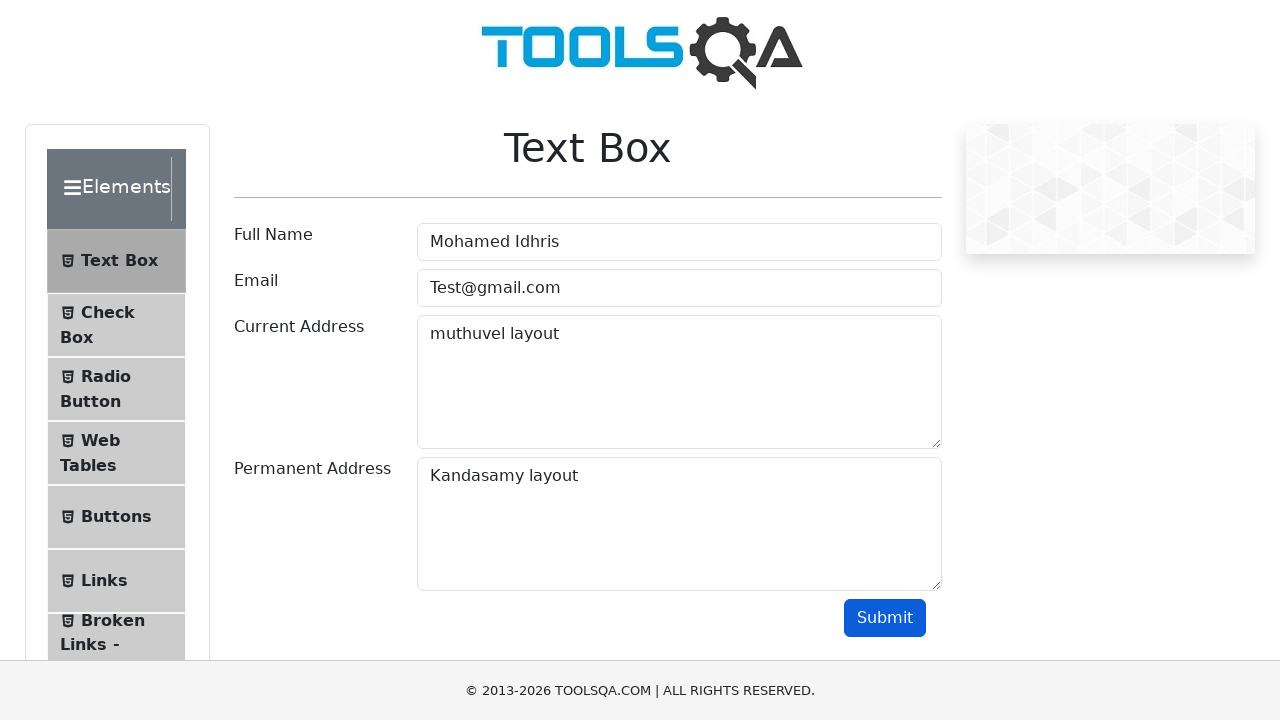

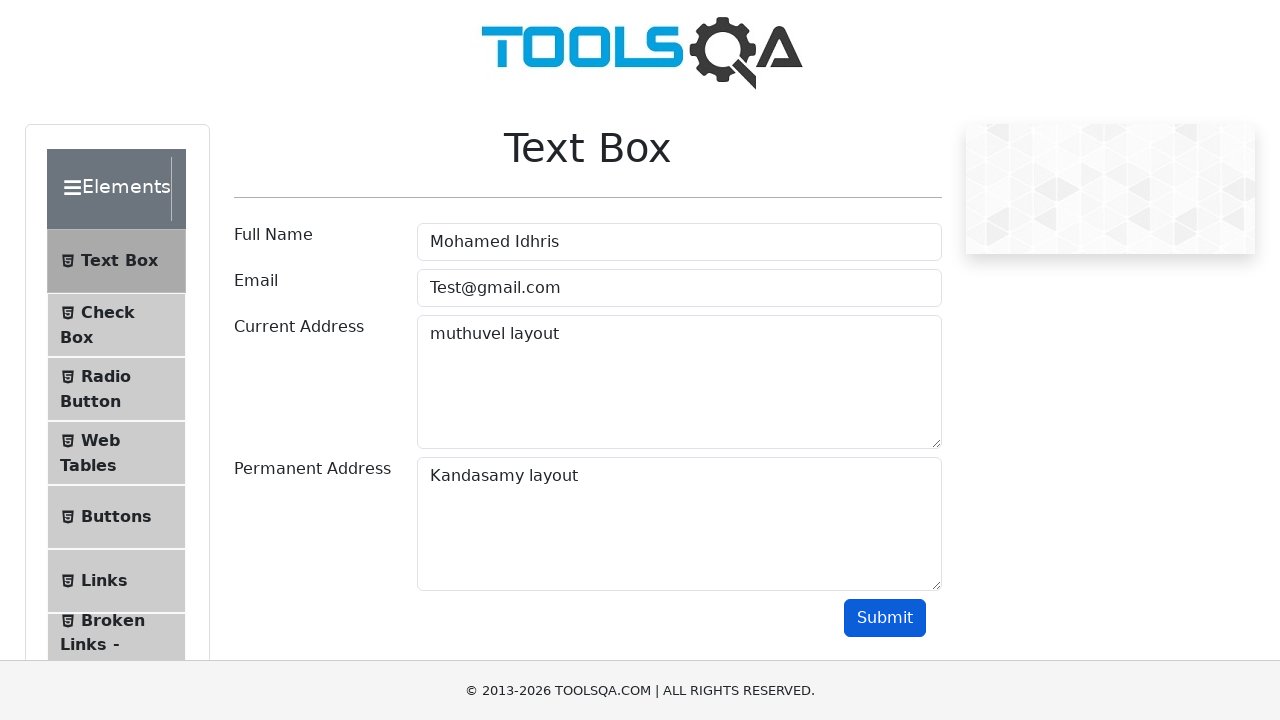